Tests scrolling functionality and validates sum calculation in a fixed header table by scrolling to the table, extracting values, and verifying the total

Starting URL: https://rahulshettyacademy.com/AutomationPractice/

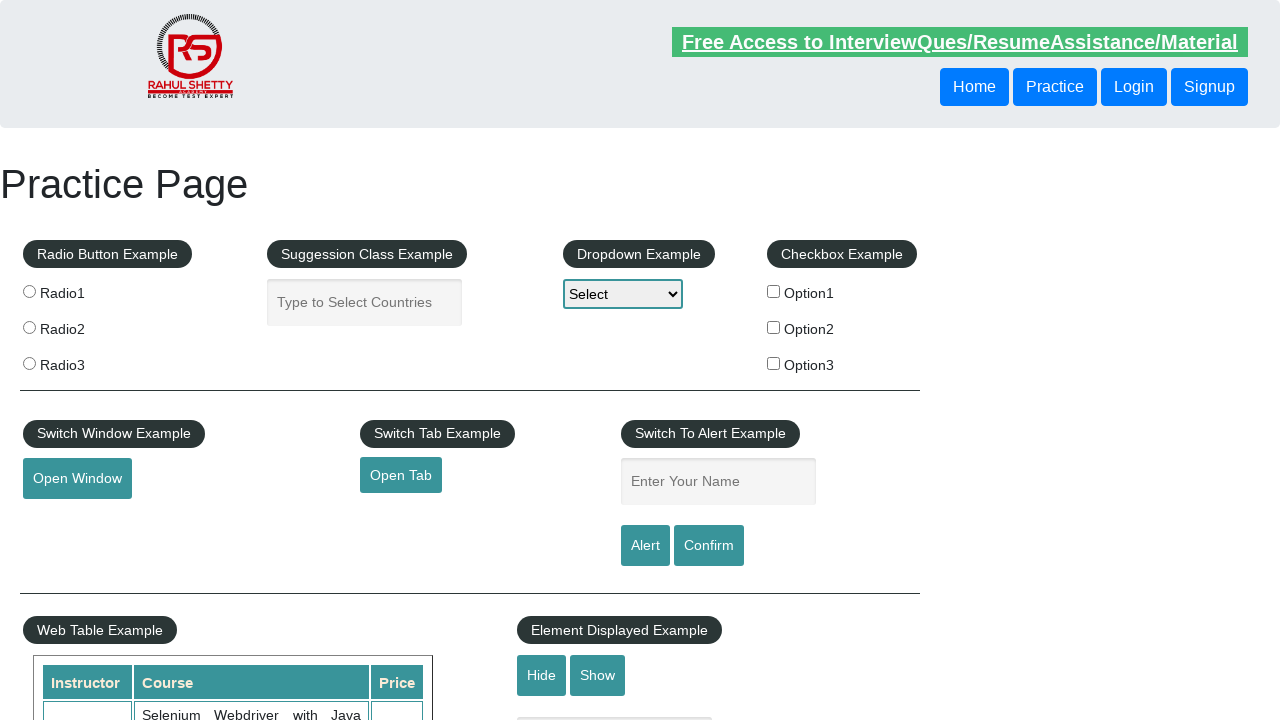

Scrolled down the page by 500px to reveal the table
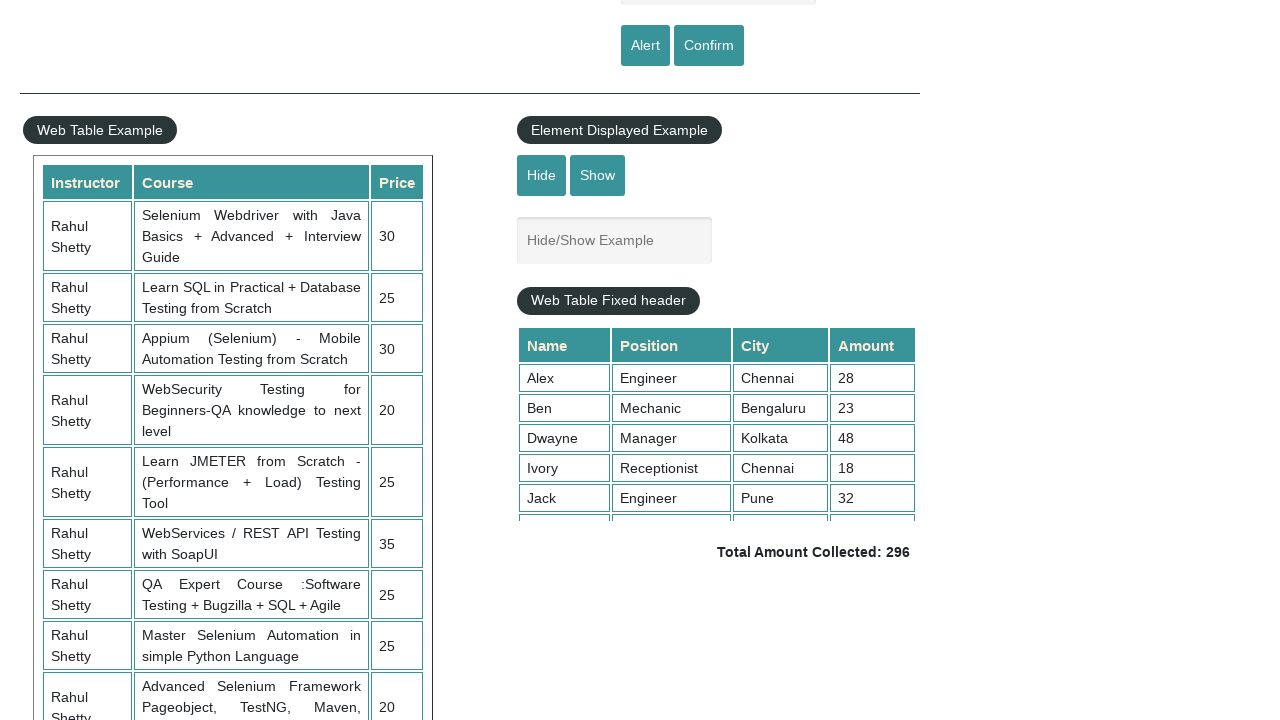

Scrolled within the fixed header table to bottom
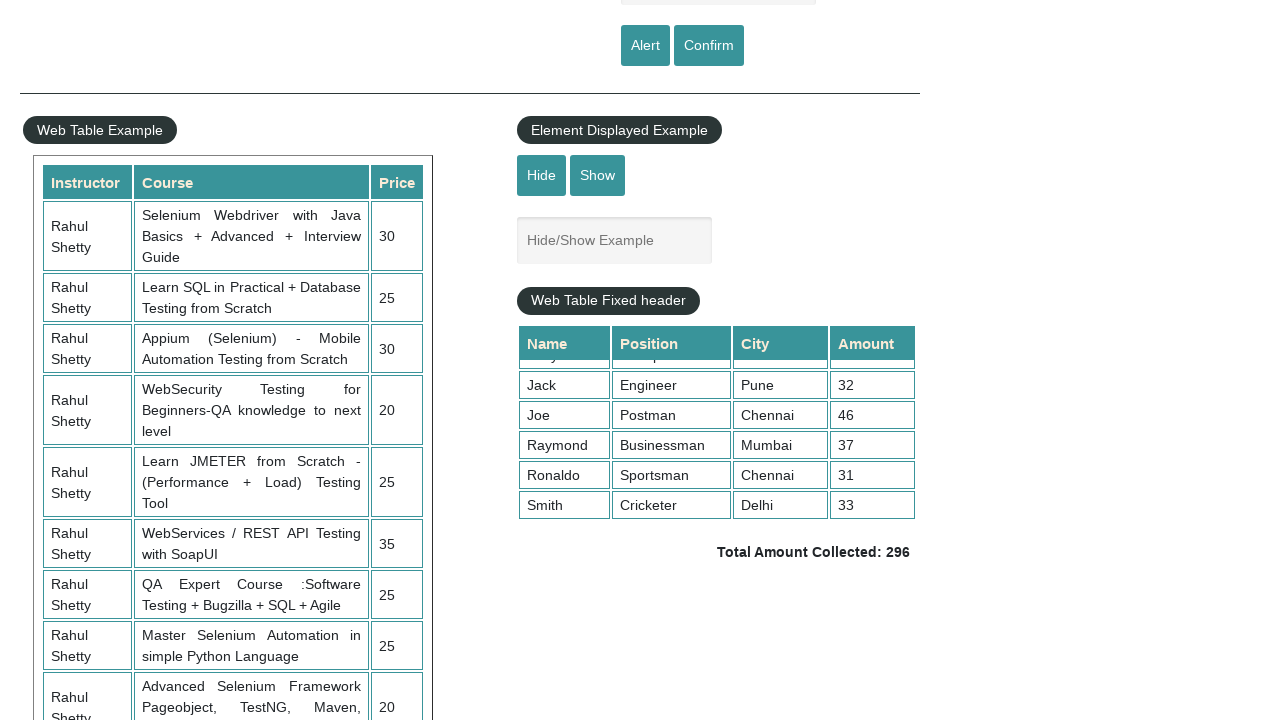

Waited for table 4th column cells to load
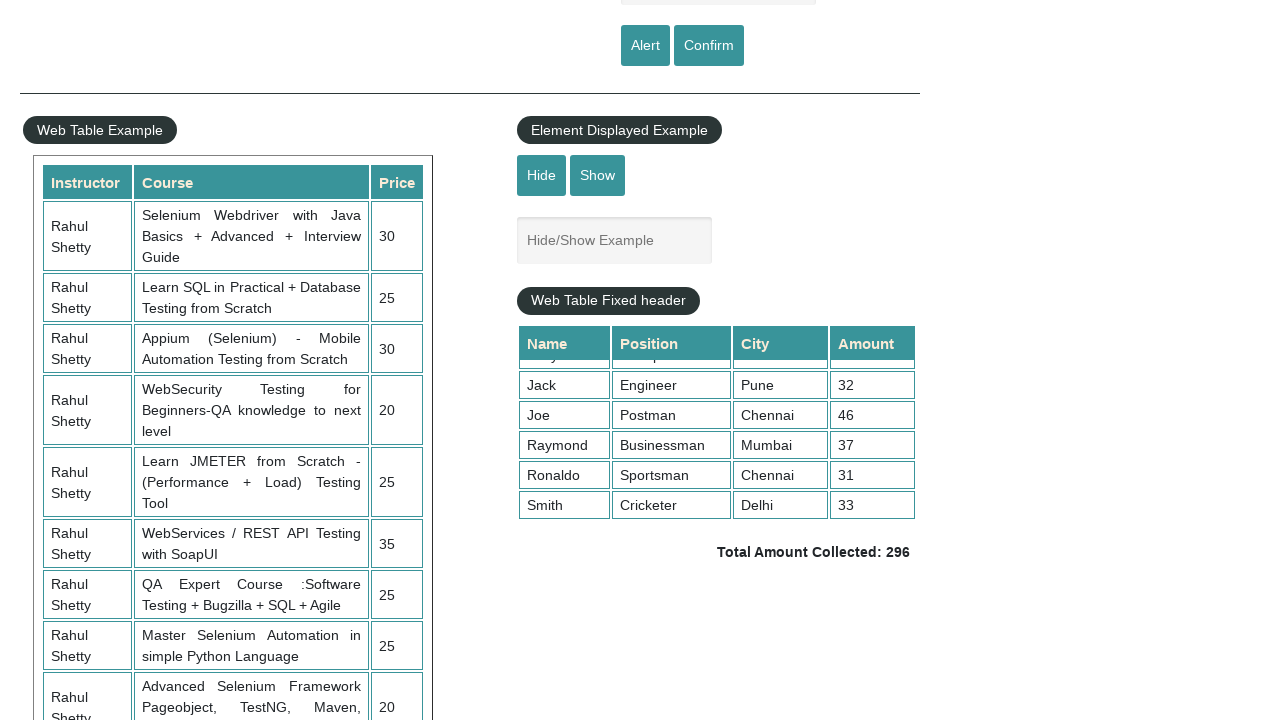

Retrieved all values from the 4th column of the table
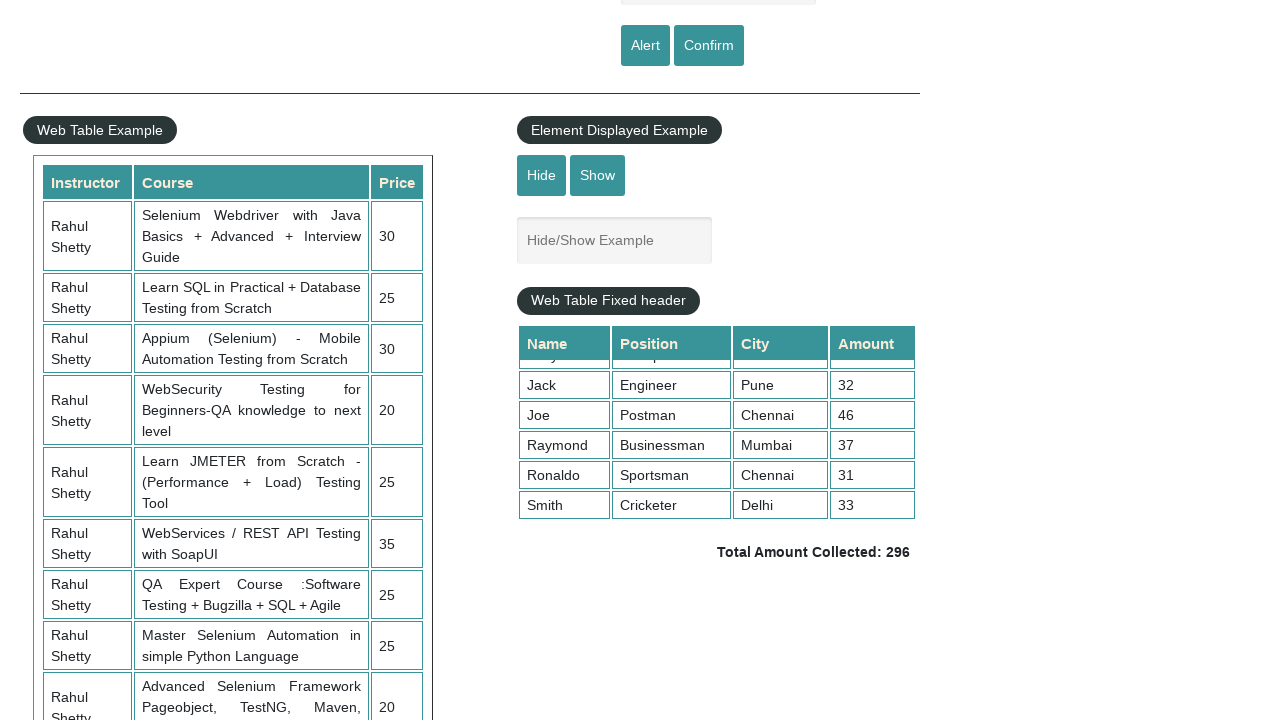

Calculated sum of all 4th column values: 296
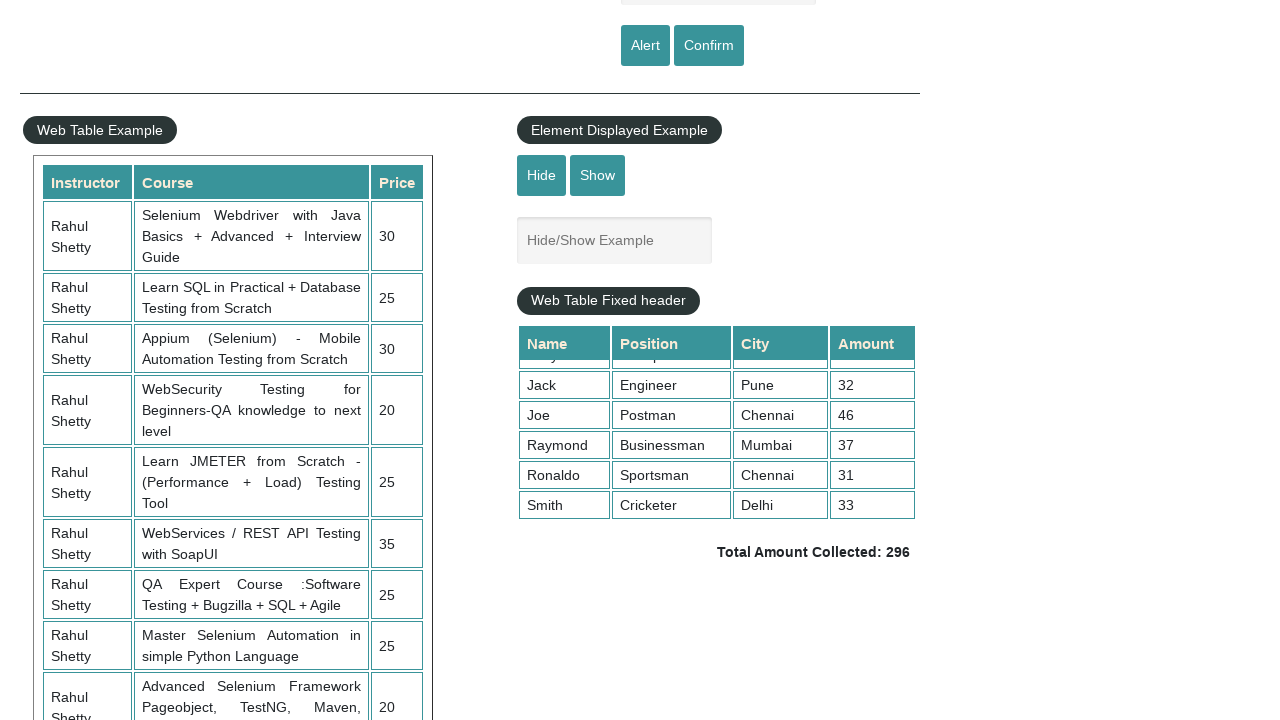

Retrieved total amount text from page
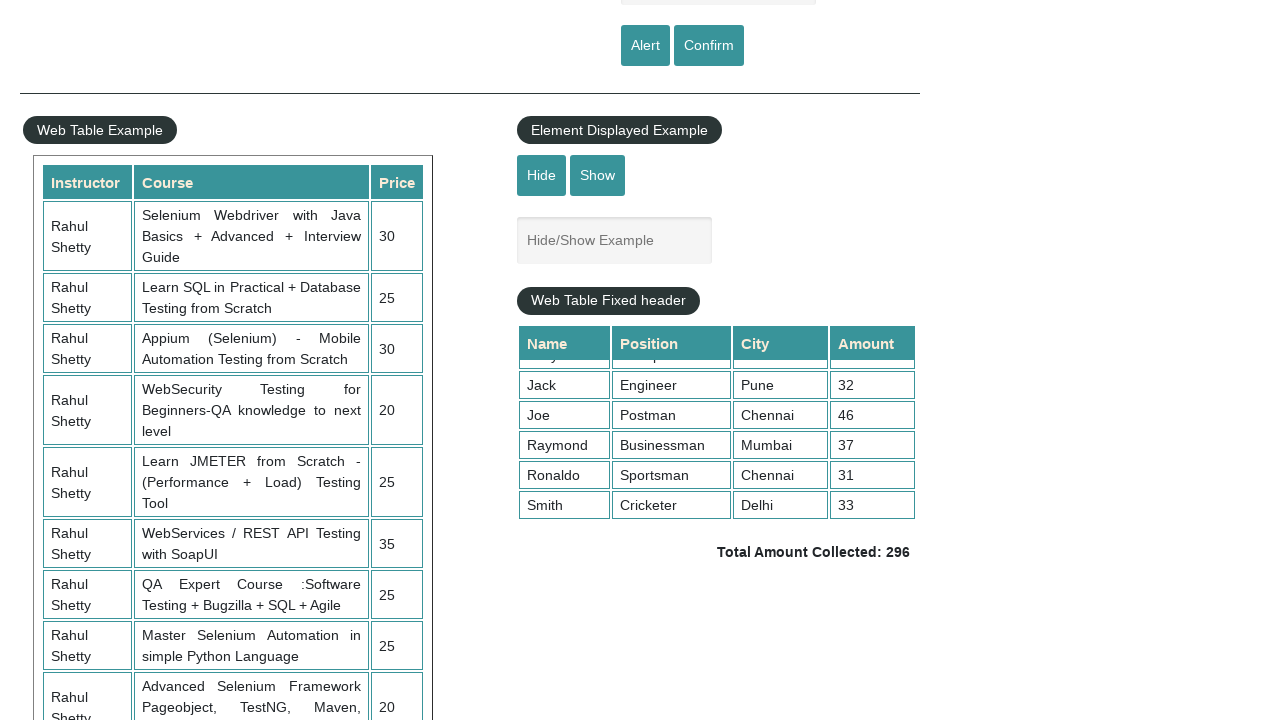

Extracted total amount from text: 296
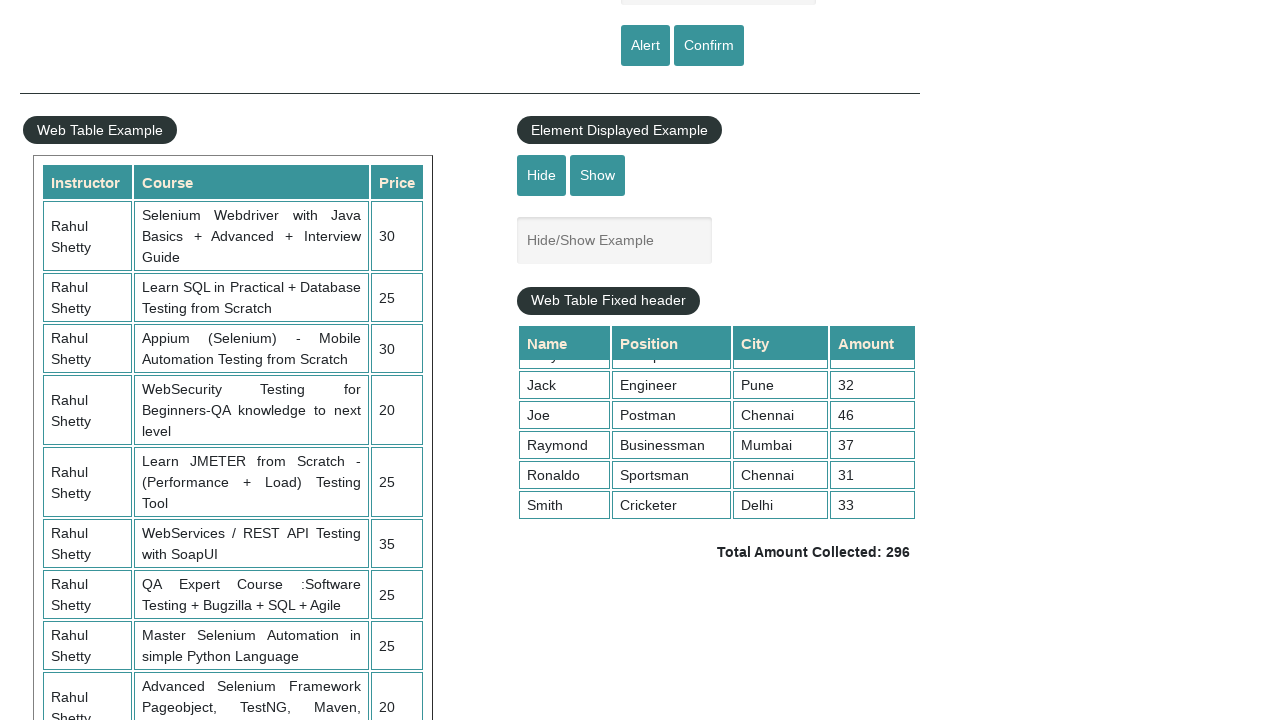

Verified that calculated sum 296 matches displayed total 296
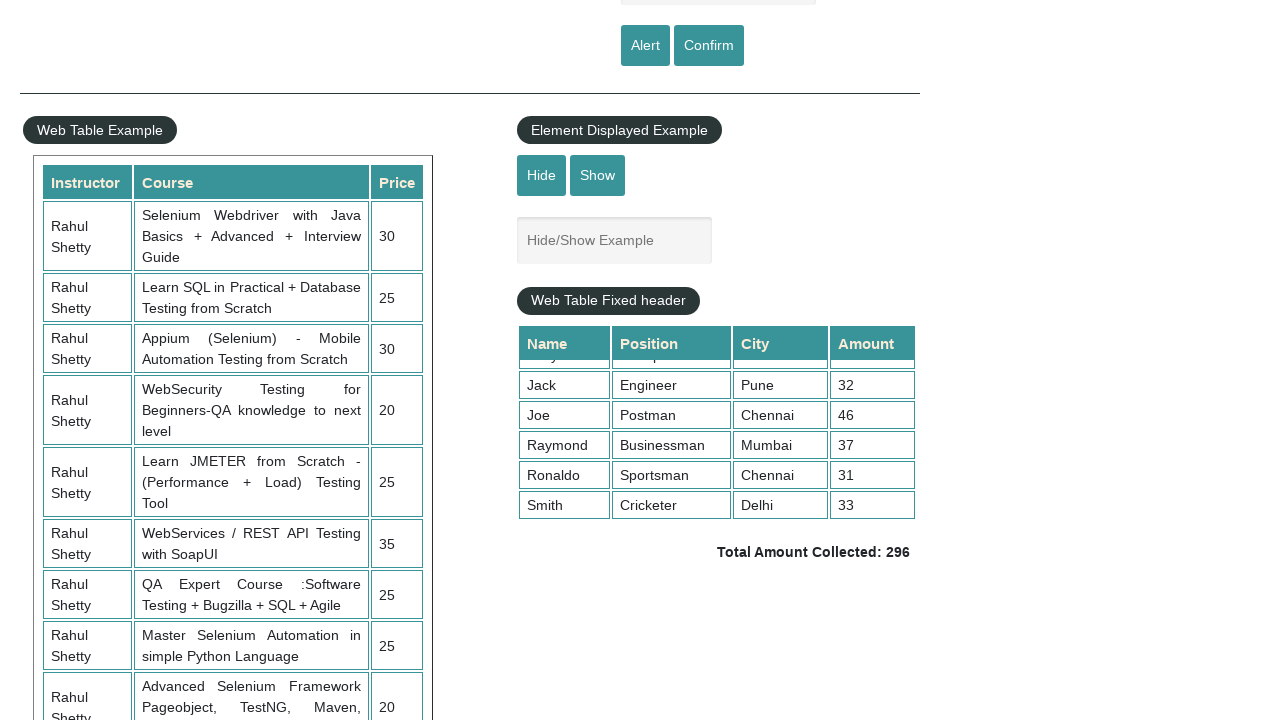

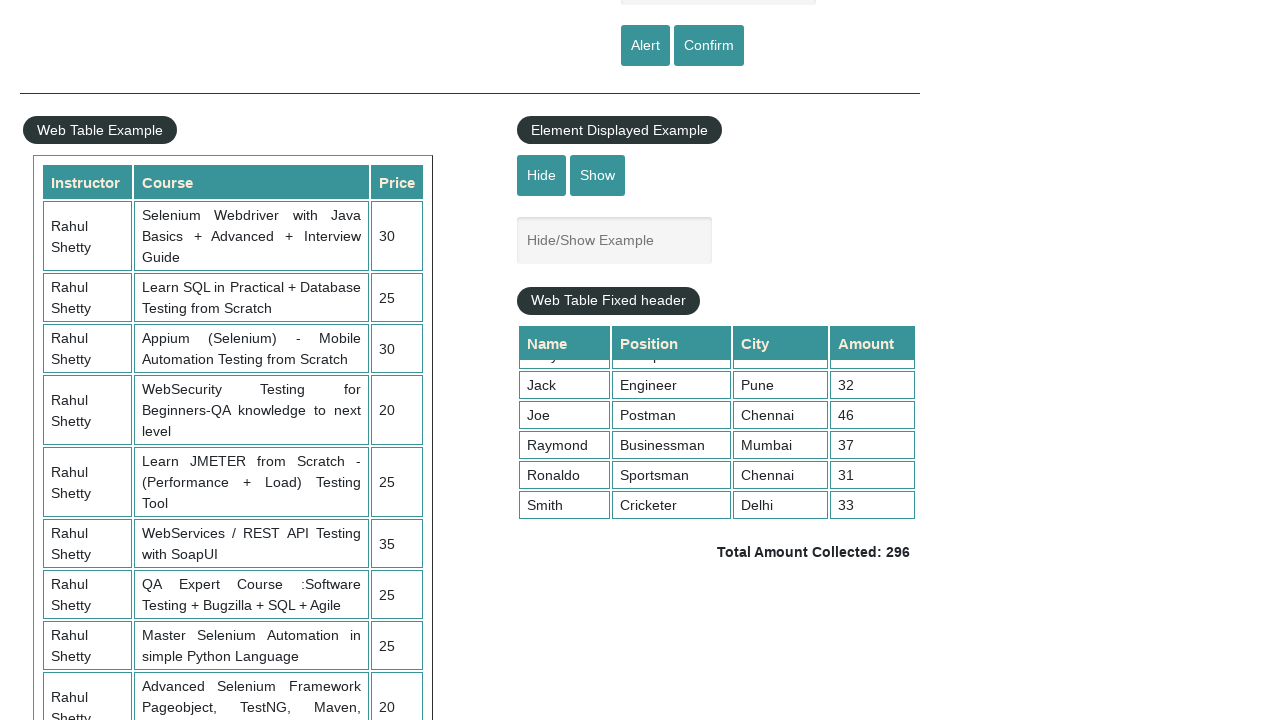